Tests window handling by clicking a link that opens a new window, switching to the new window, and verifying that the expected text "New Window" is displayed on the new page.

Starting URL: http://the-internet.herokuapp.com/windows

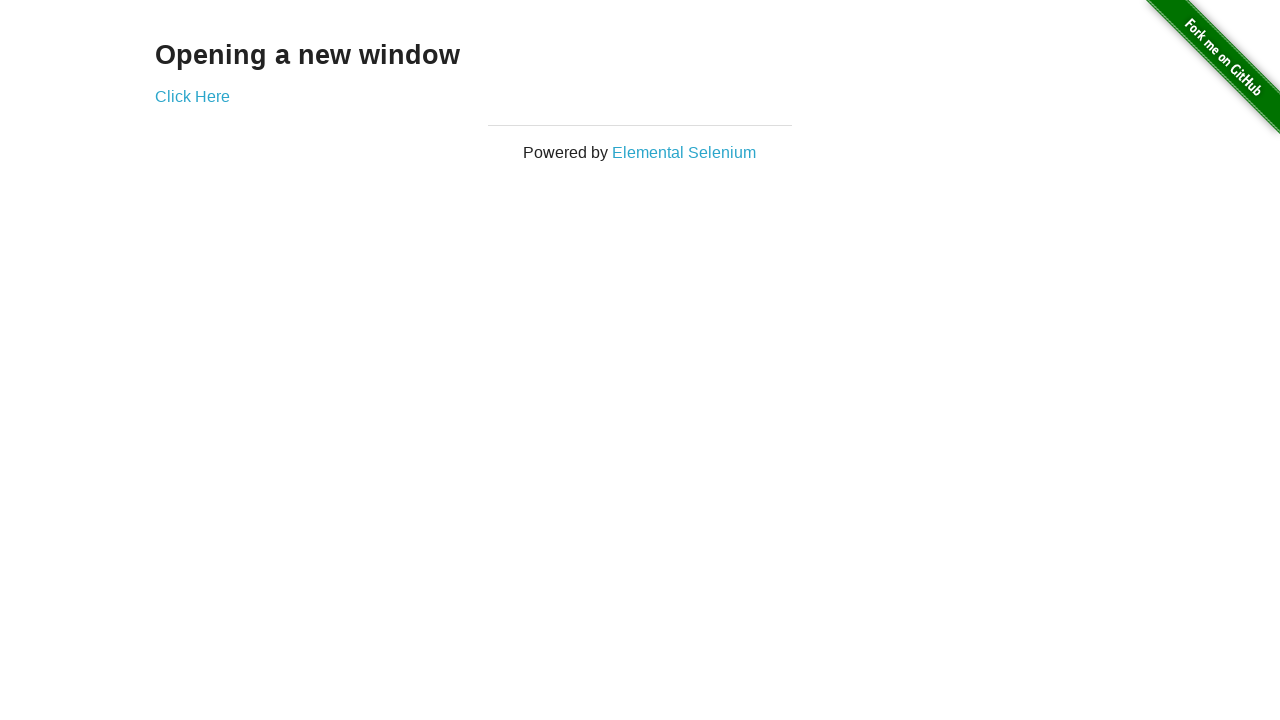

Clicked 'Click Here' link to open new window at (192, 96) on text=Click Here
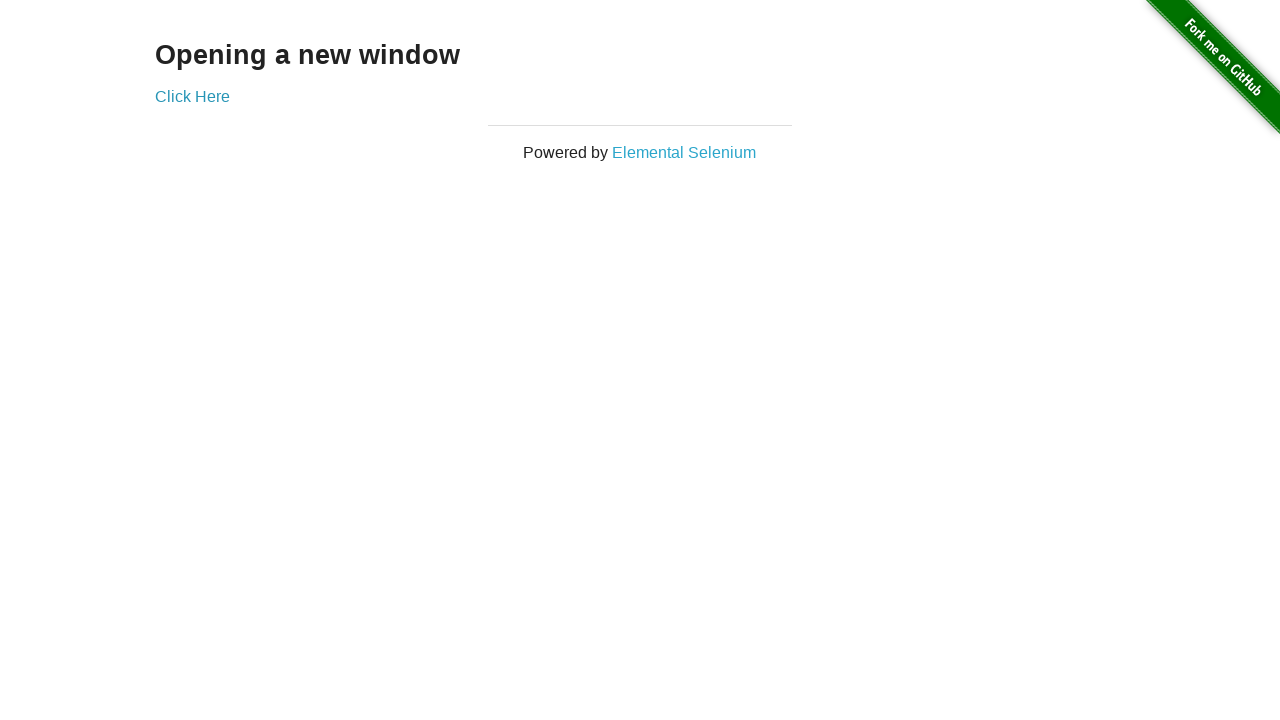

Switched to new window
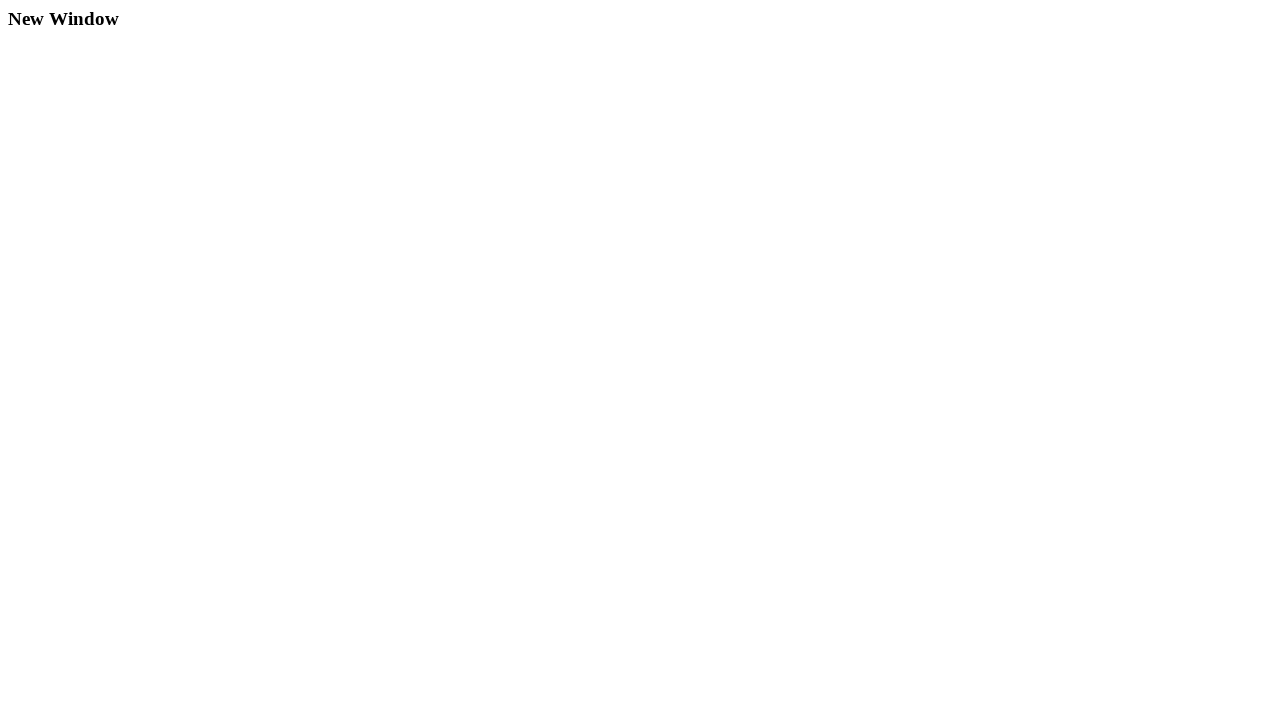

New page loaded and example element found
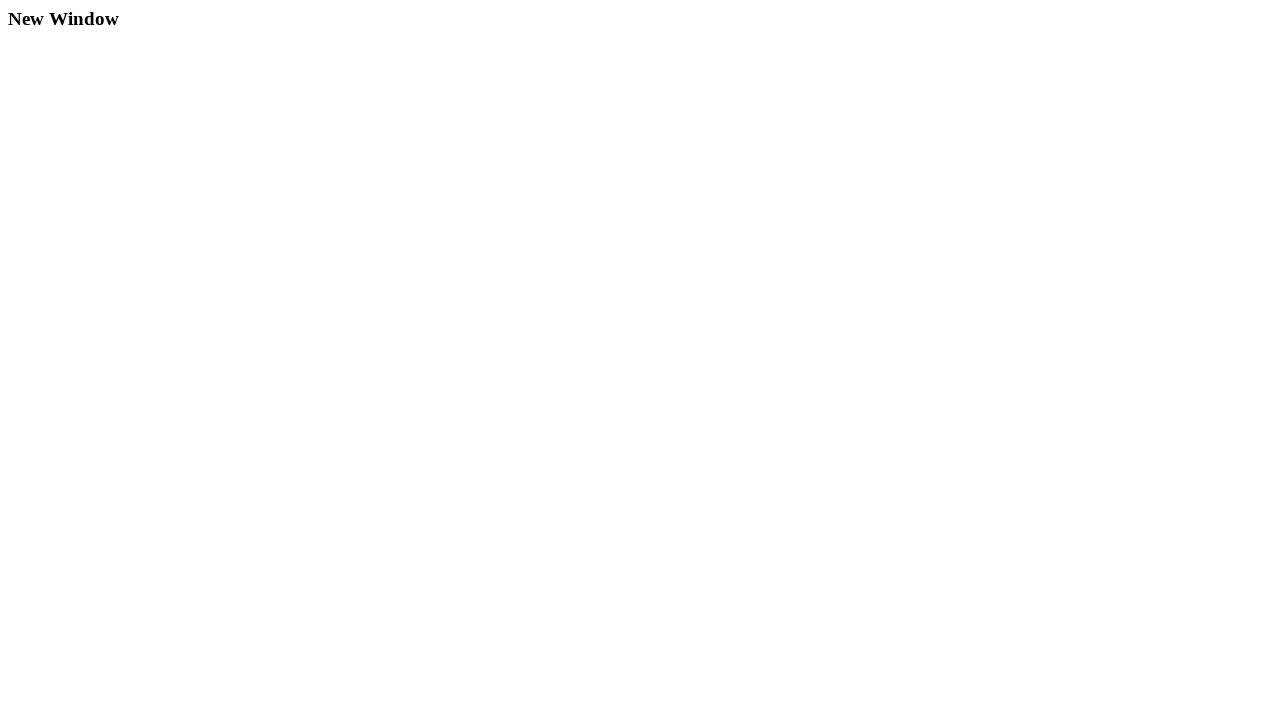

Verified 'New Window' text is present on new page
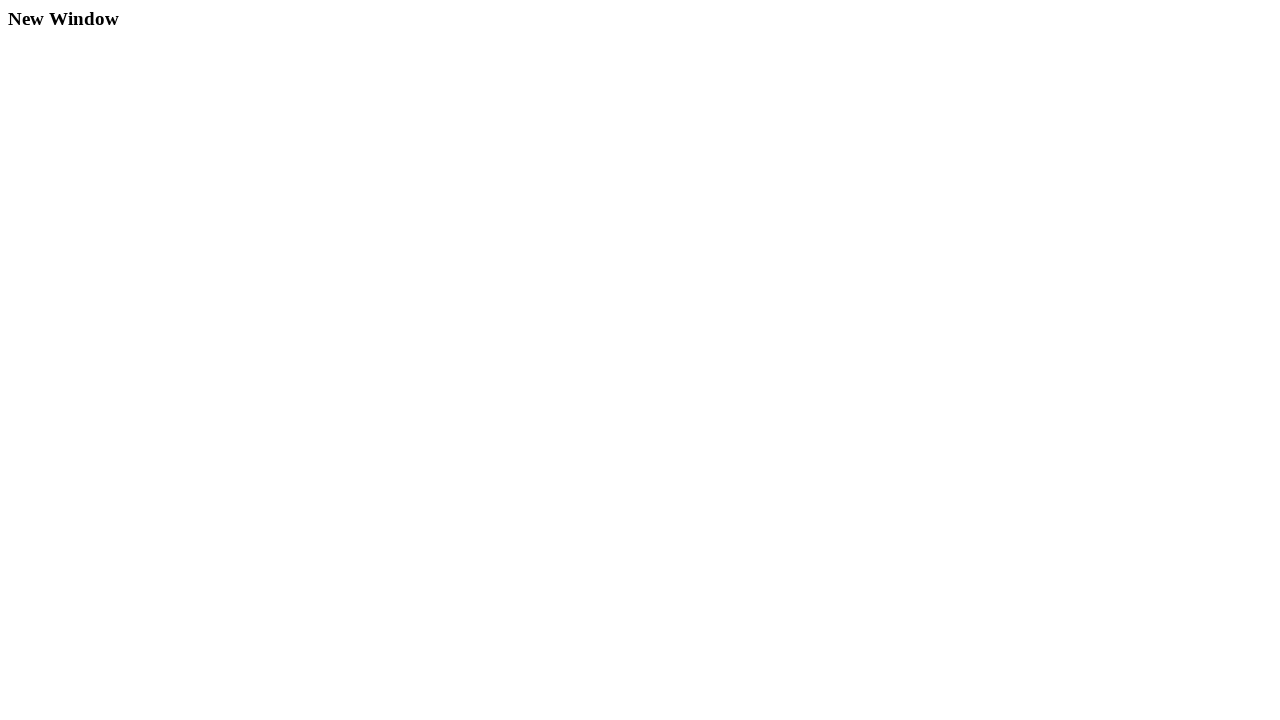

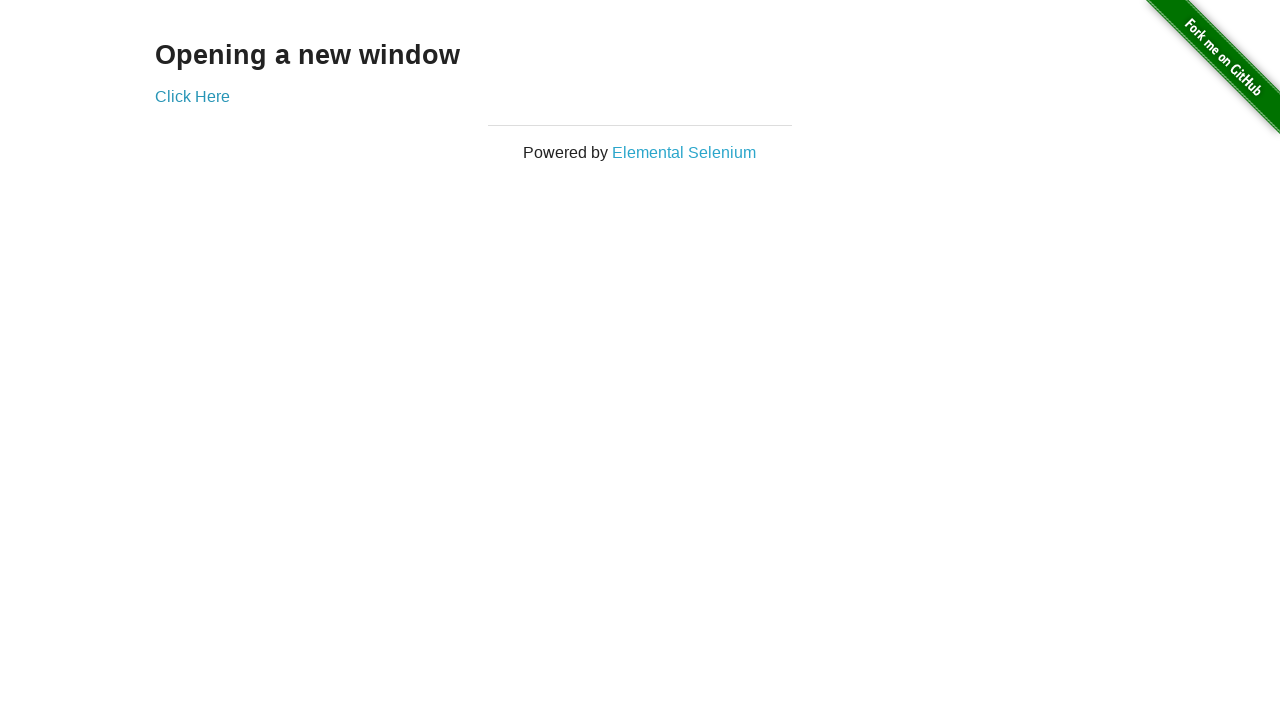